Tests JavaScript confirm dialog by clicking the confirm button and dismissing the dialog, then verifying the result message

Starting URL: https://testautomationpractice.blogspot.com/

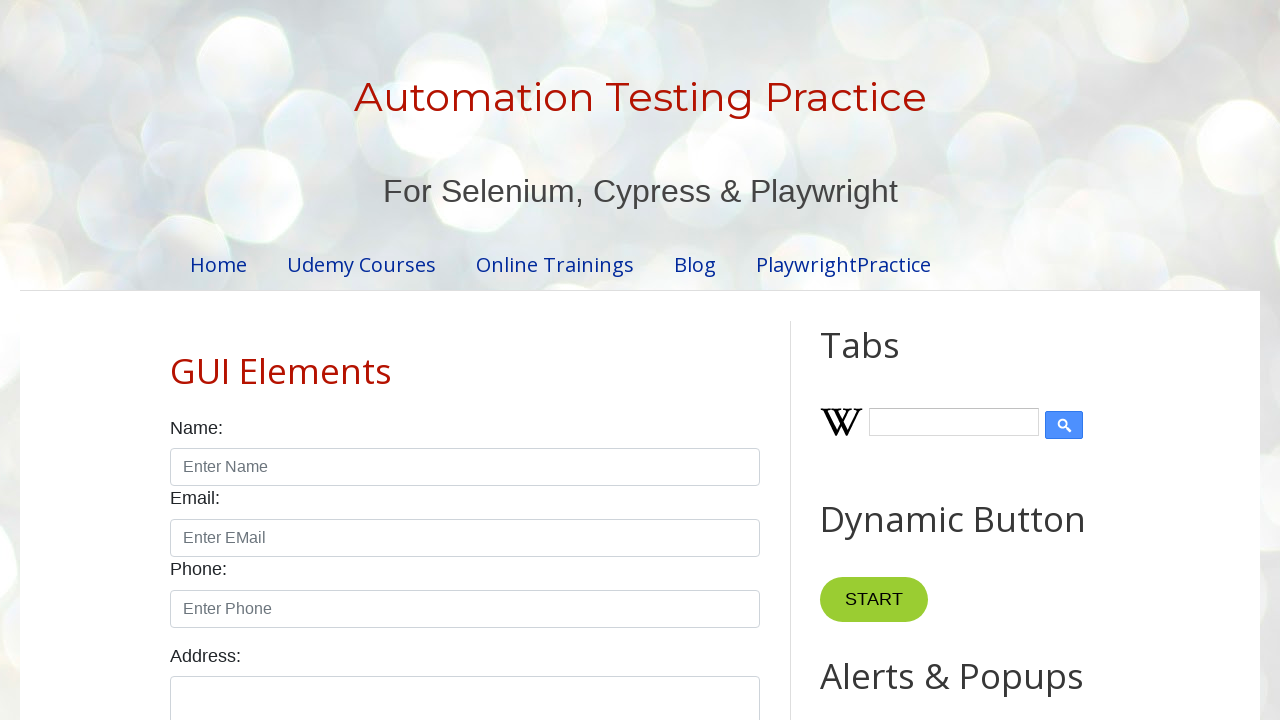

Set up dialog handler for confirm dialog
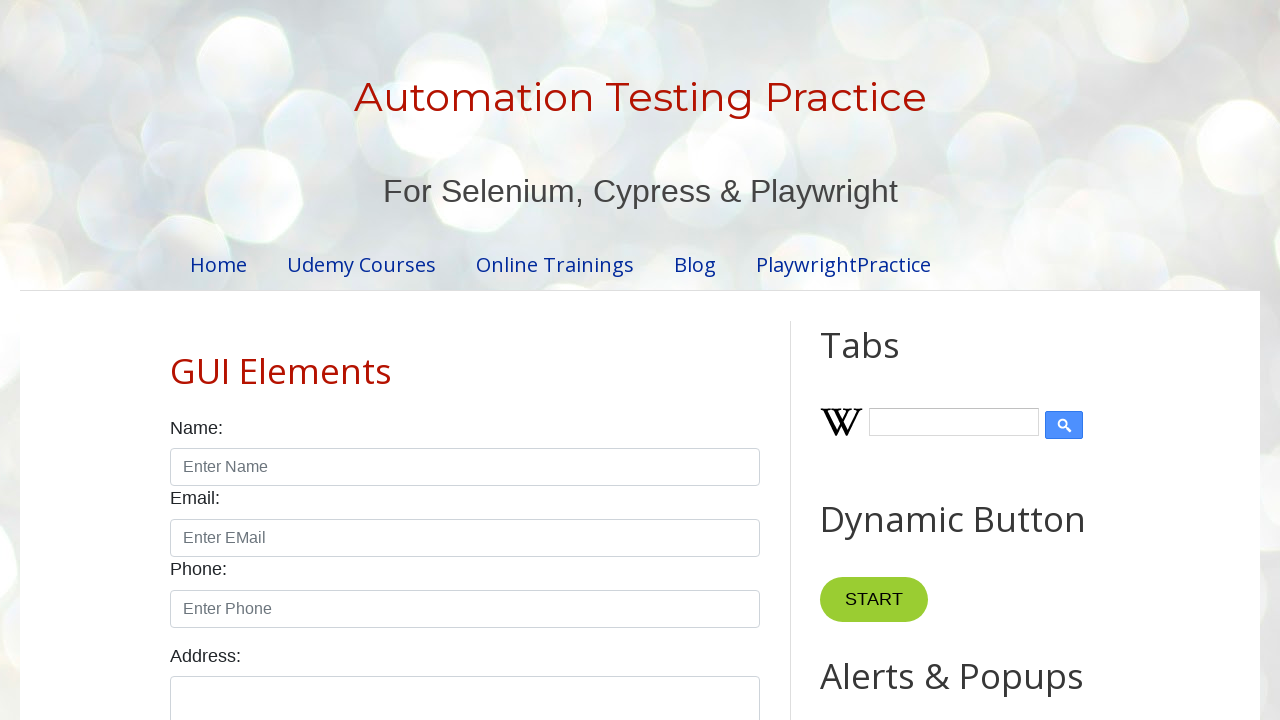

Clicked confirm button to trigger dialog at (912, 360) on #confirmBtn
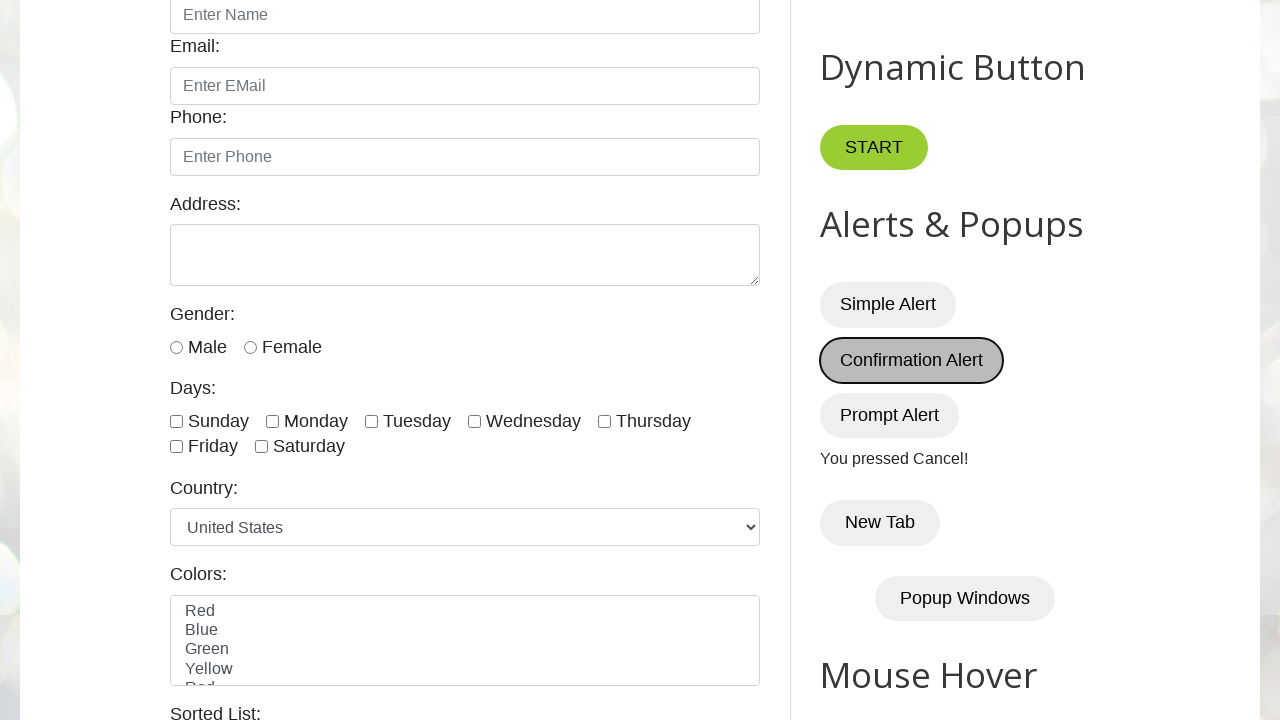

Verified result message displays 'You pressed Cancel!'
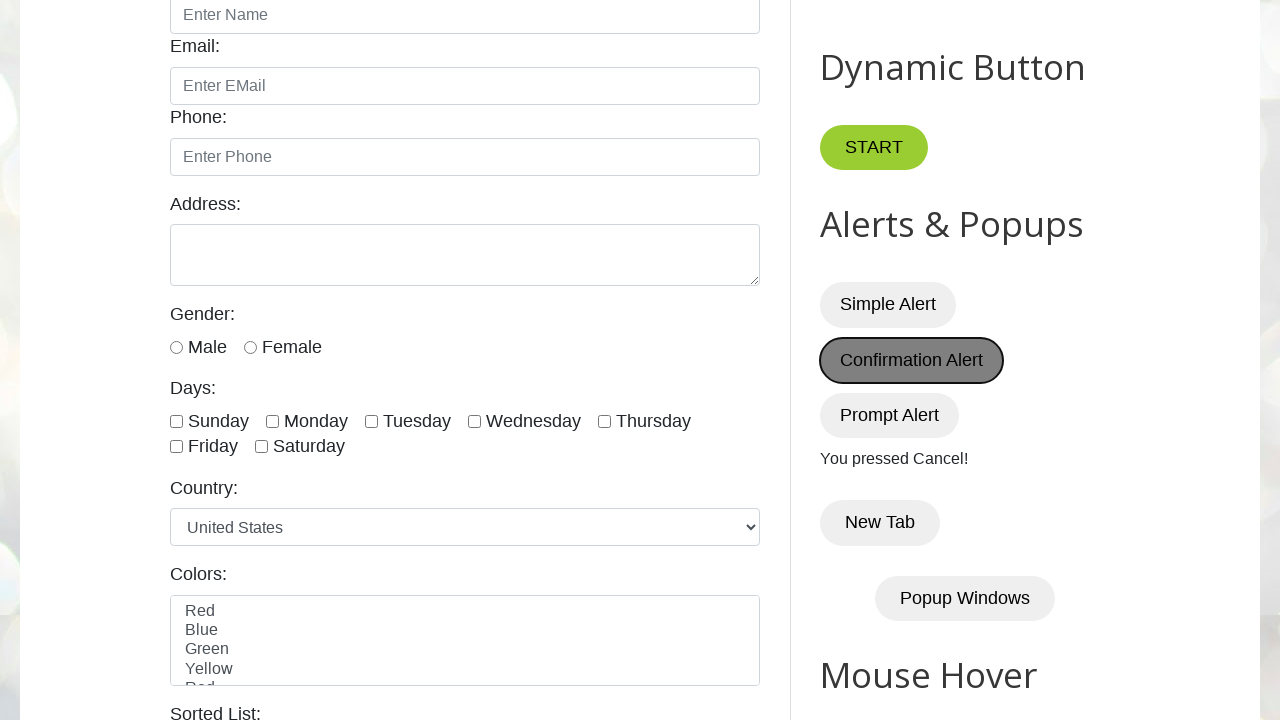

Dismissed the confirm dialog
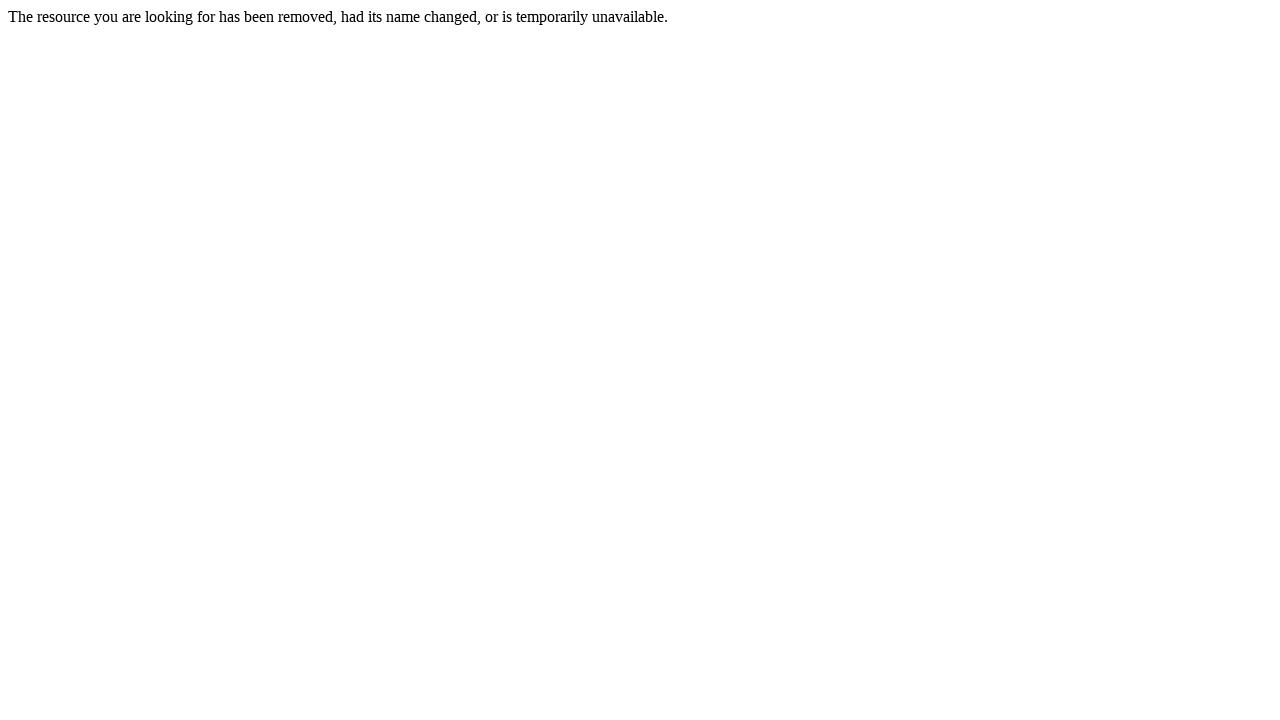

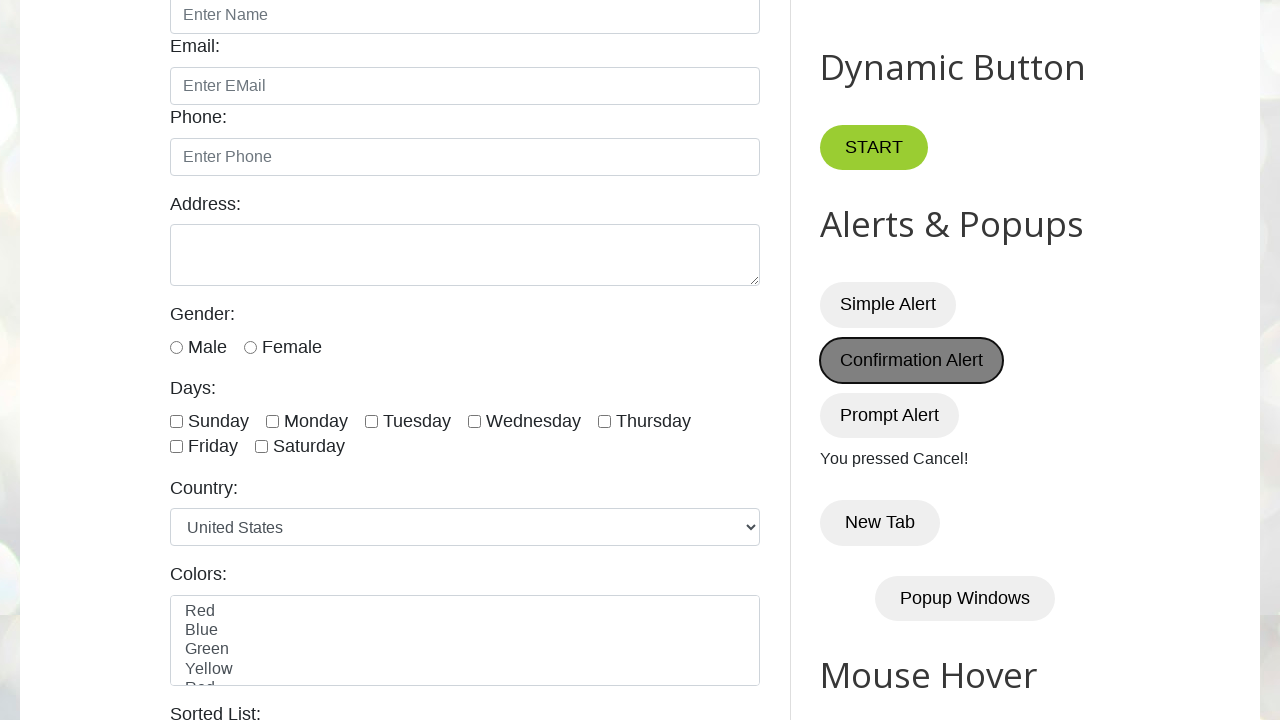